Tests a contact form by filling all fields (name, email, phone) and submitting, then verifies the confirmation message displays all entered information

Starting URL: https://lm.skillbox.cc/qa_tester/module02/homework1/

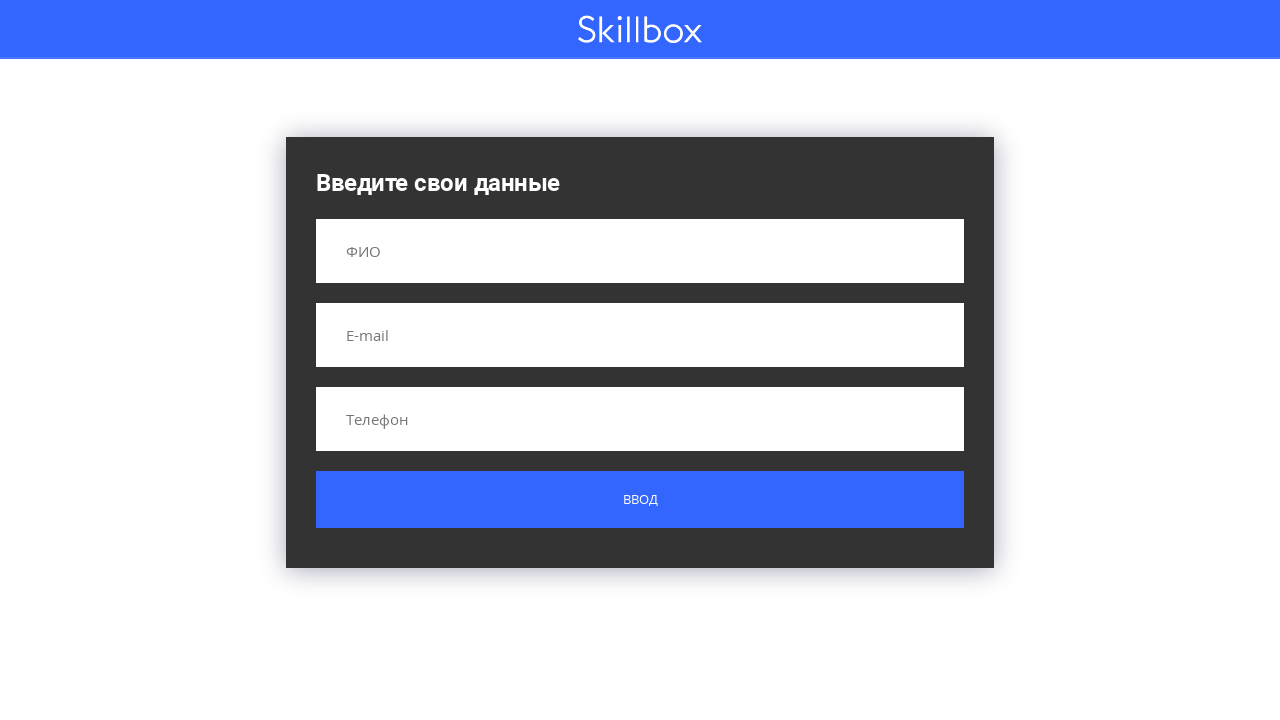

Filled name field with 'Иванов Иван Иванович' on input[name='name']
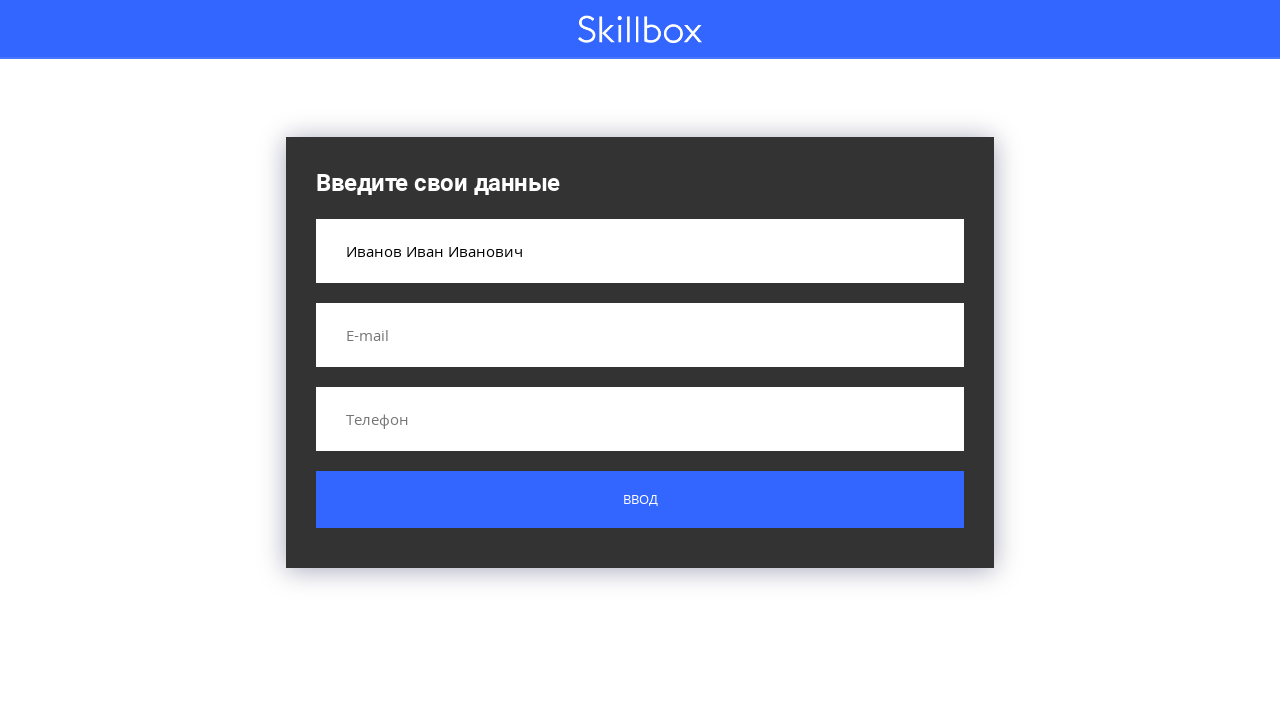

Filled email field with 'test@test.ru' on input[name='email']
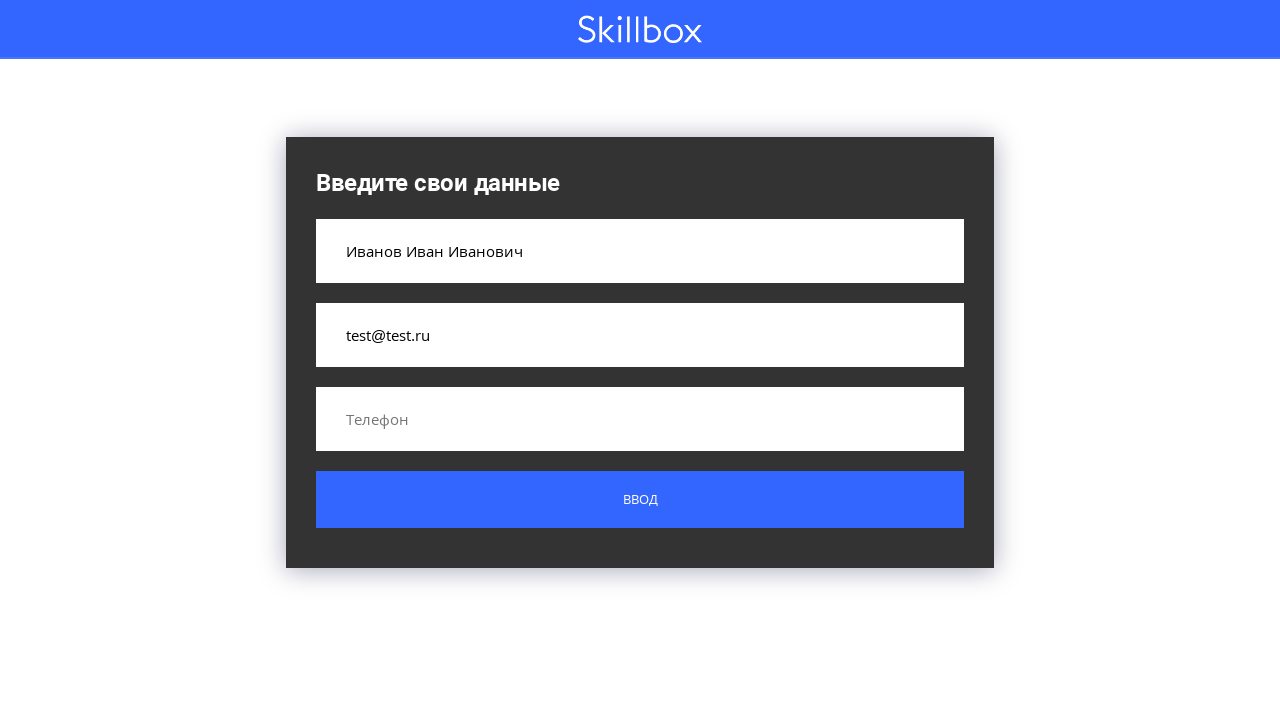

Filled phone field with '+375293377992' on input[name='phone']
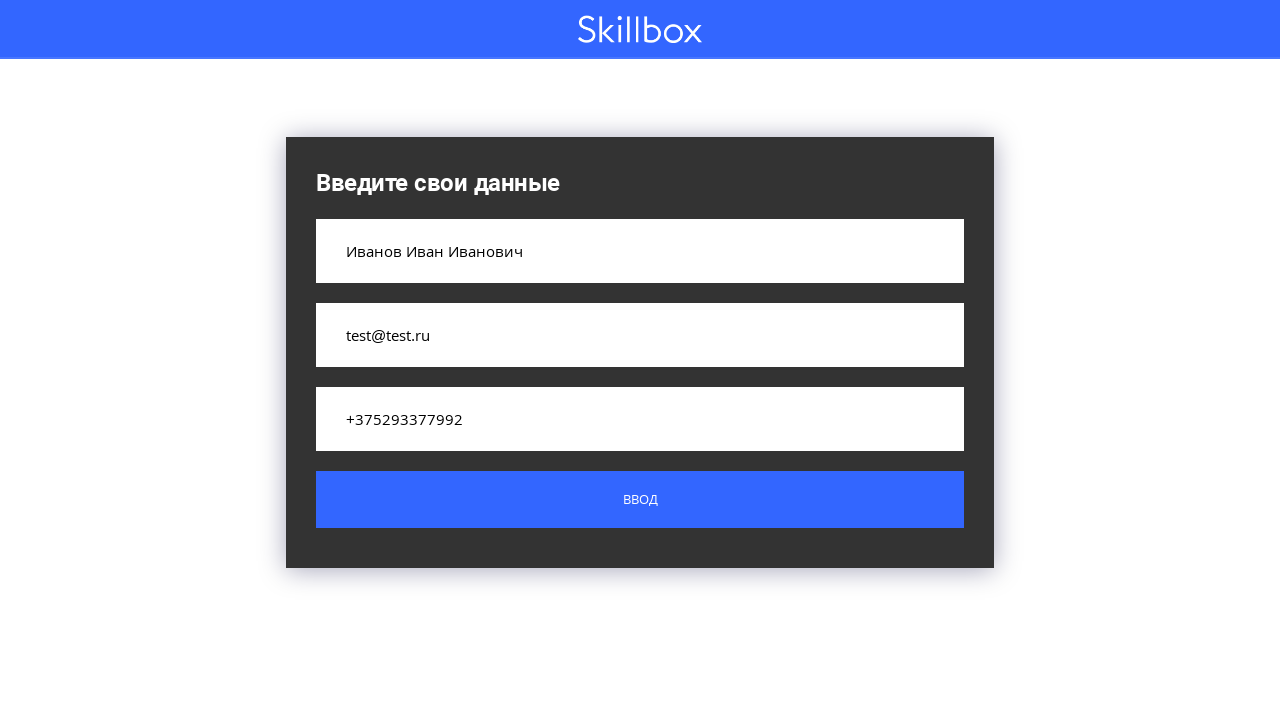

Clicked submit button to submit contact form at (640, 500) on .button
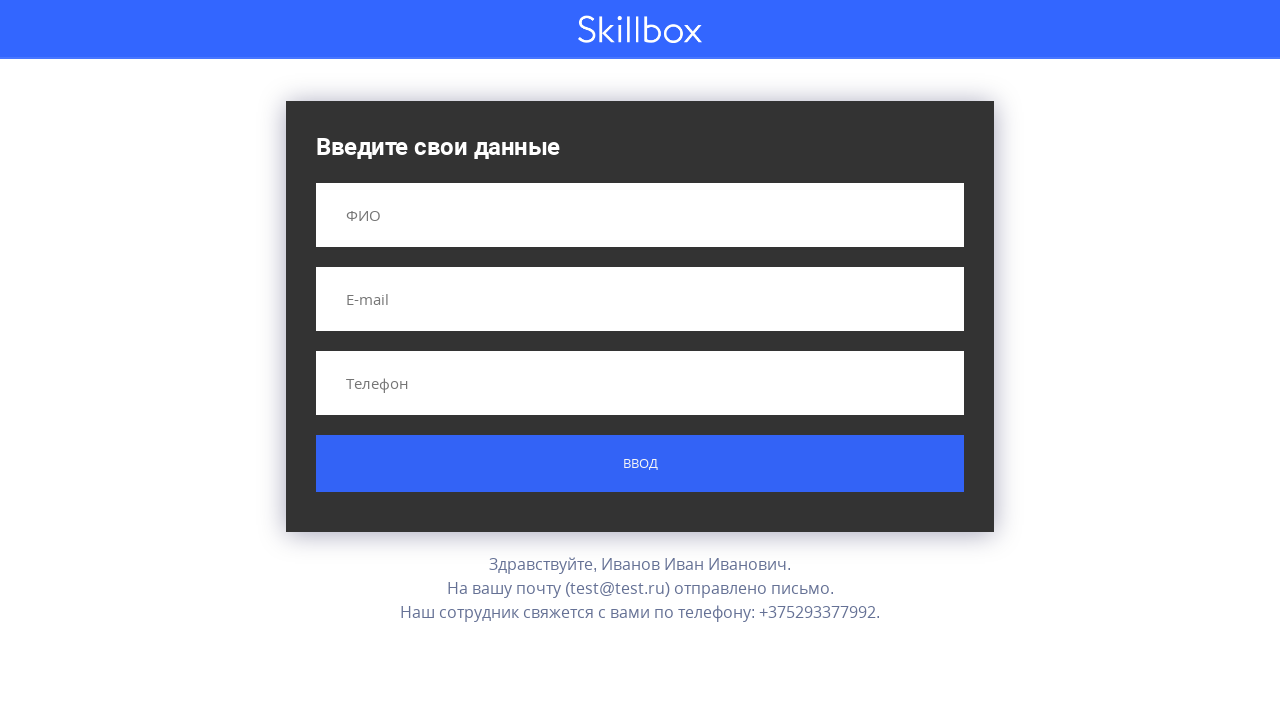

Confirmation message appeared displaying submitted information
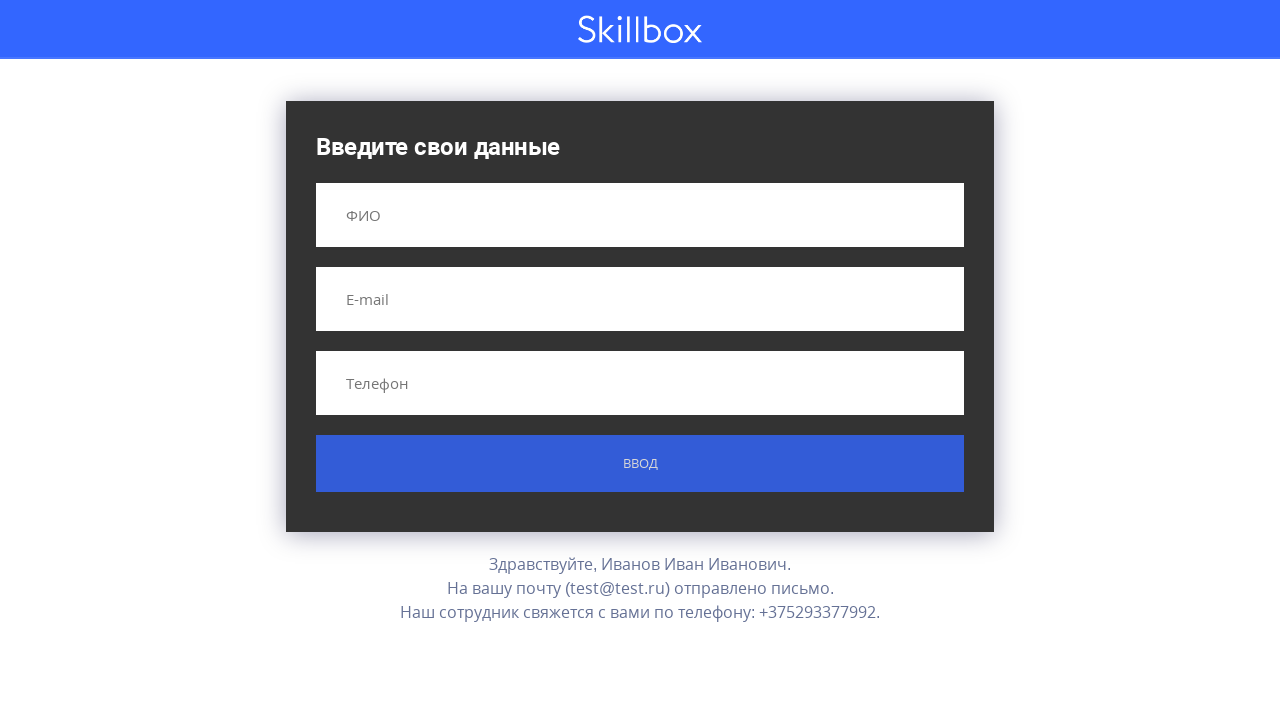

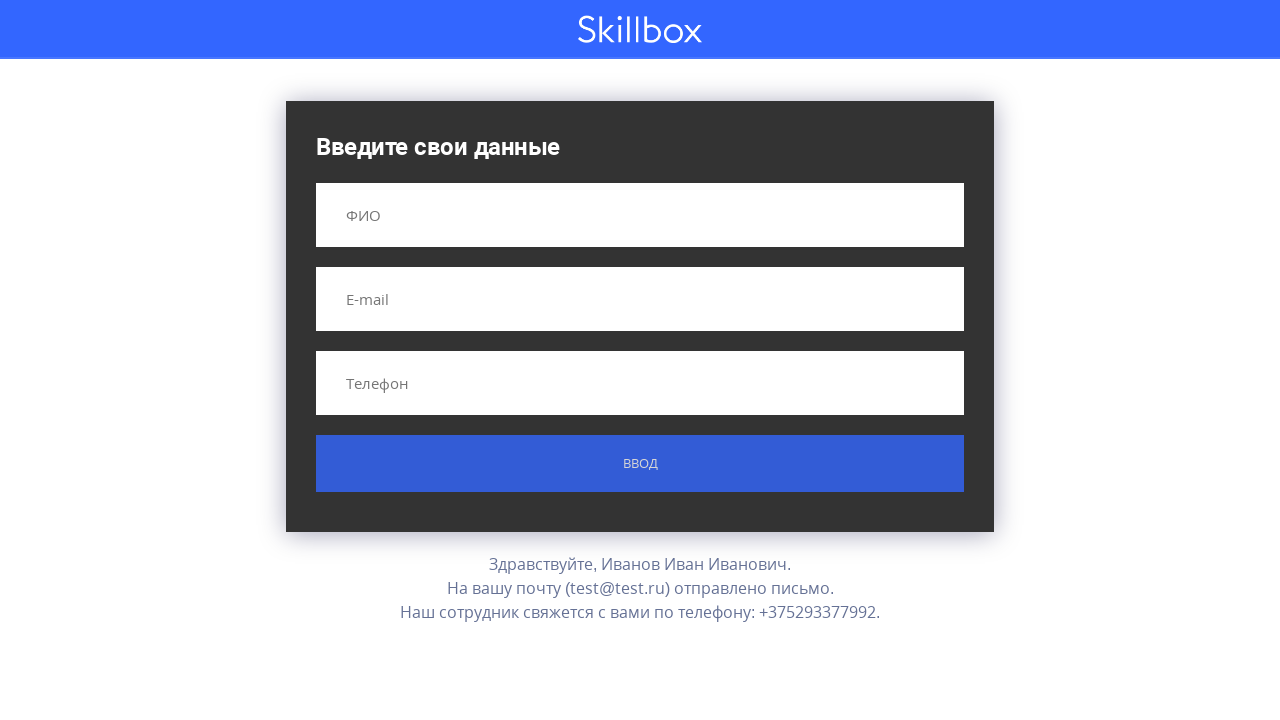